Tests marking all todo items as completed using the toggle all checkbox

Starting URL: https://demo.playwright.dev/todomvc

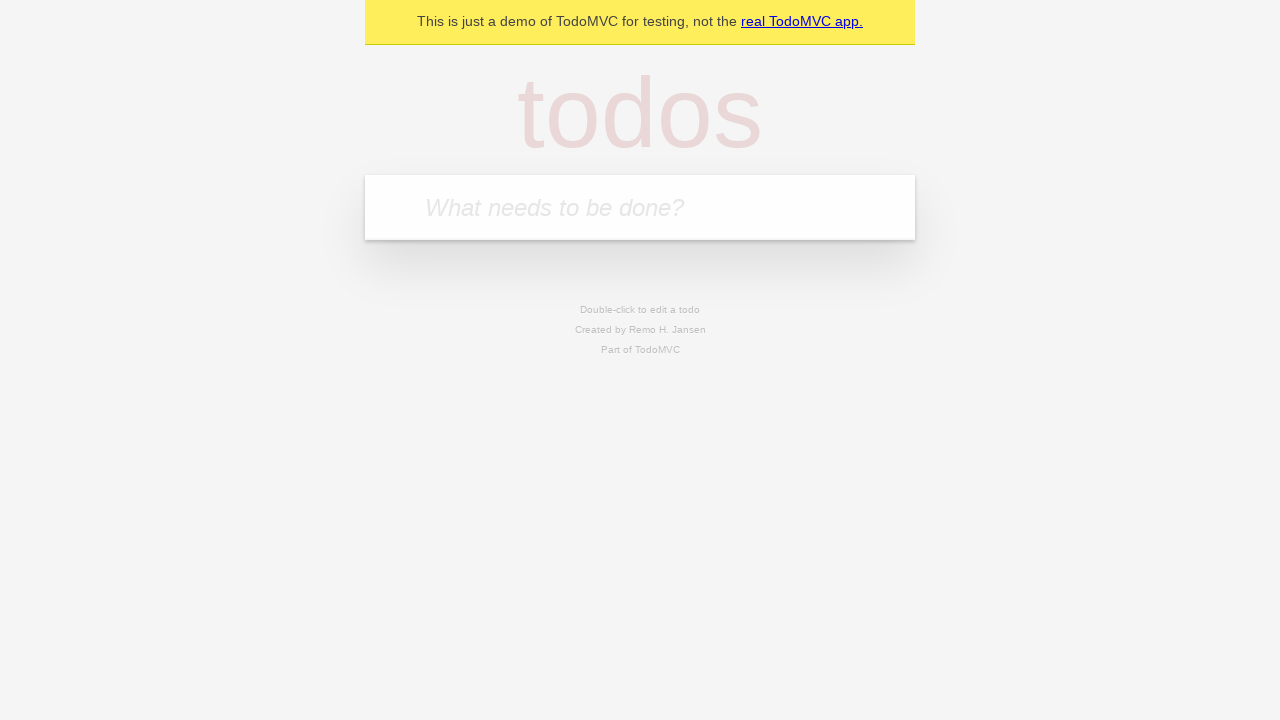

Filled todo input with 'buy some cheese' on internal:attr=[placeholder="What needs to be done?"i]
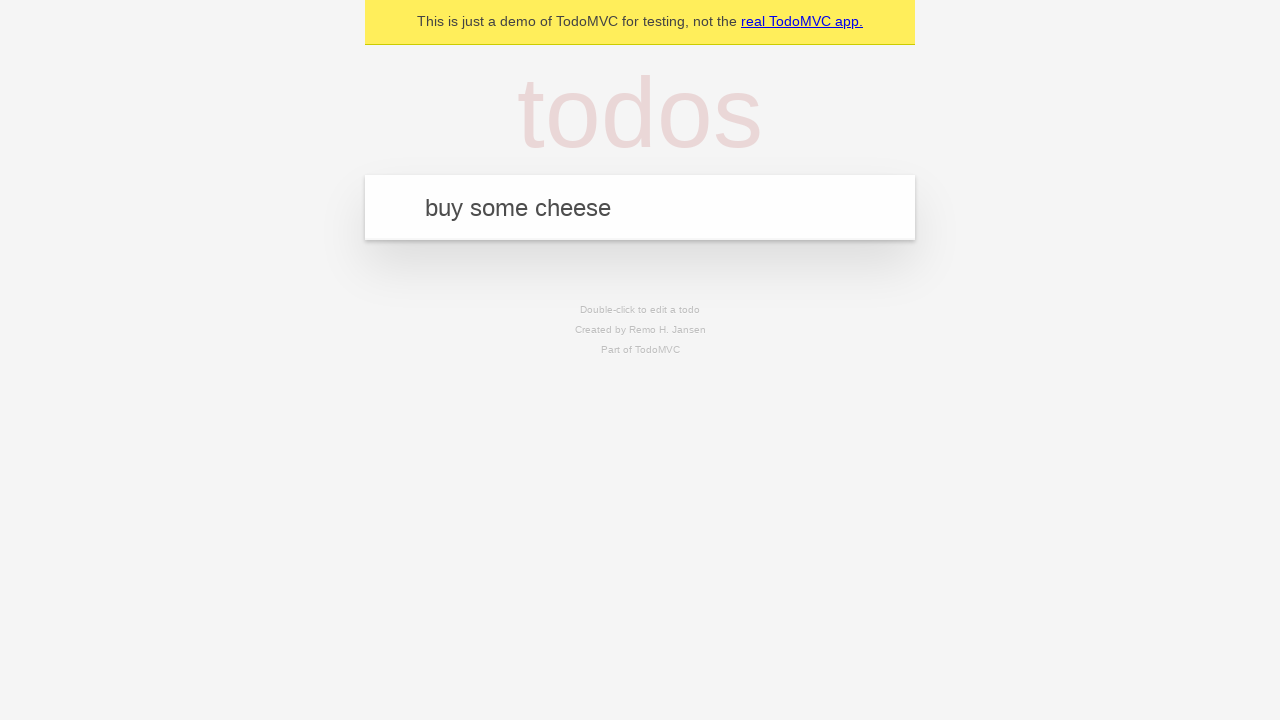

Pressed Enter to add first todo on internal:attr=[placeholder="What needs to be done?"i]
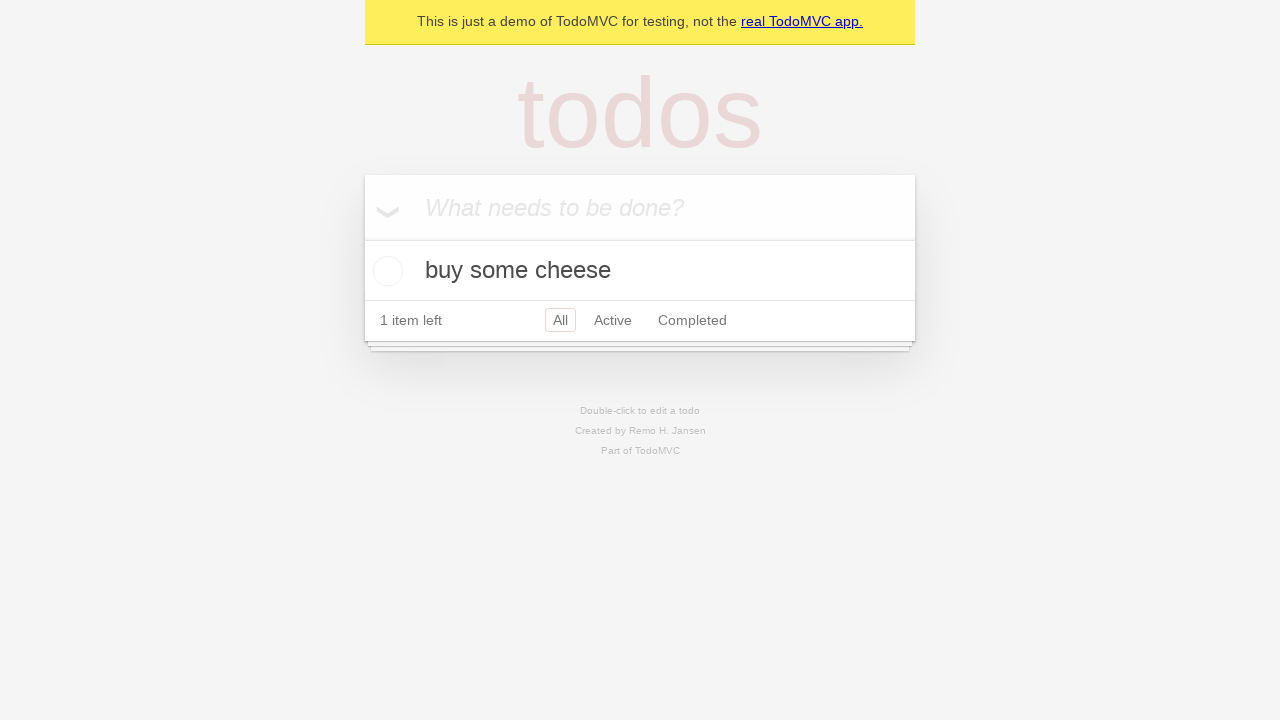

Filled todo input with 'feed the cat' on internal:attr=[placeholder="What needs to be done?"i]
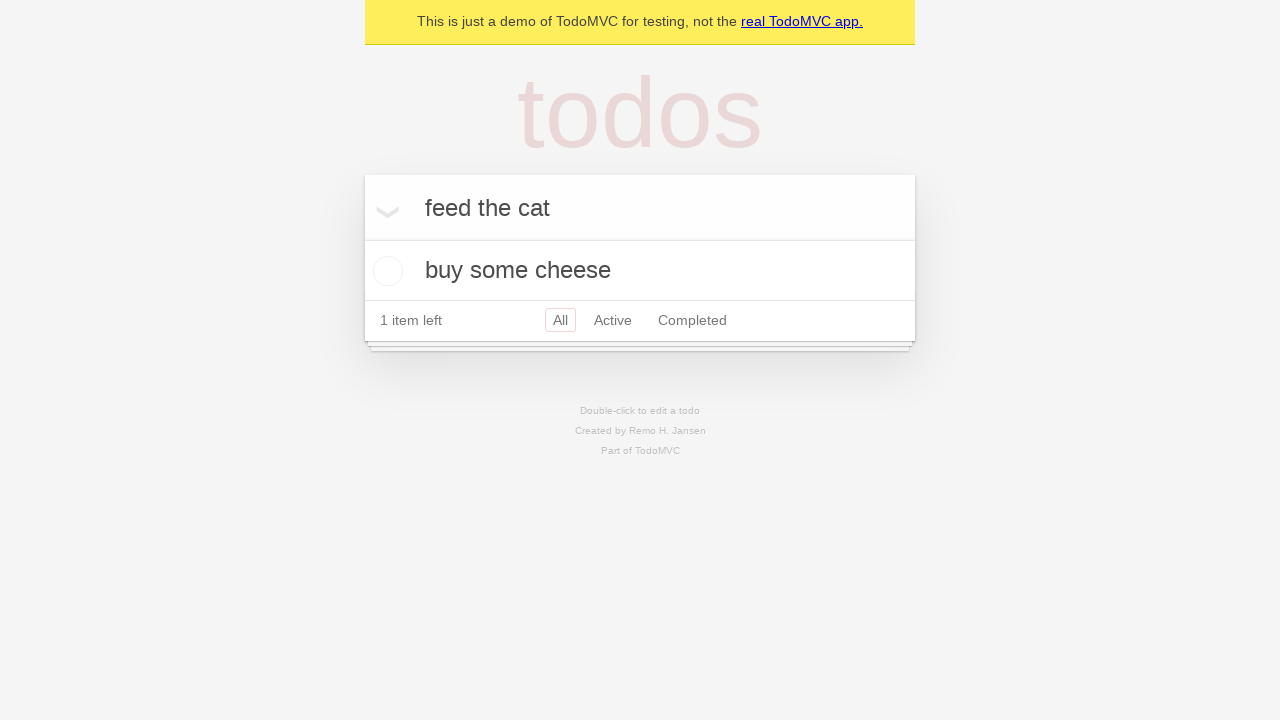

Pressed Enter to add second todo on internal:attr=[placeholder="What needs to be done?"i]
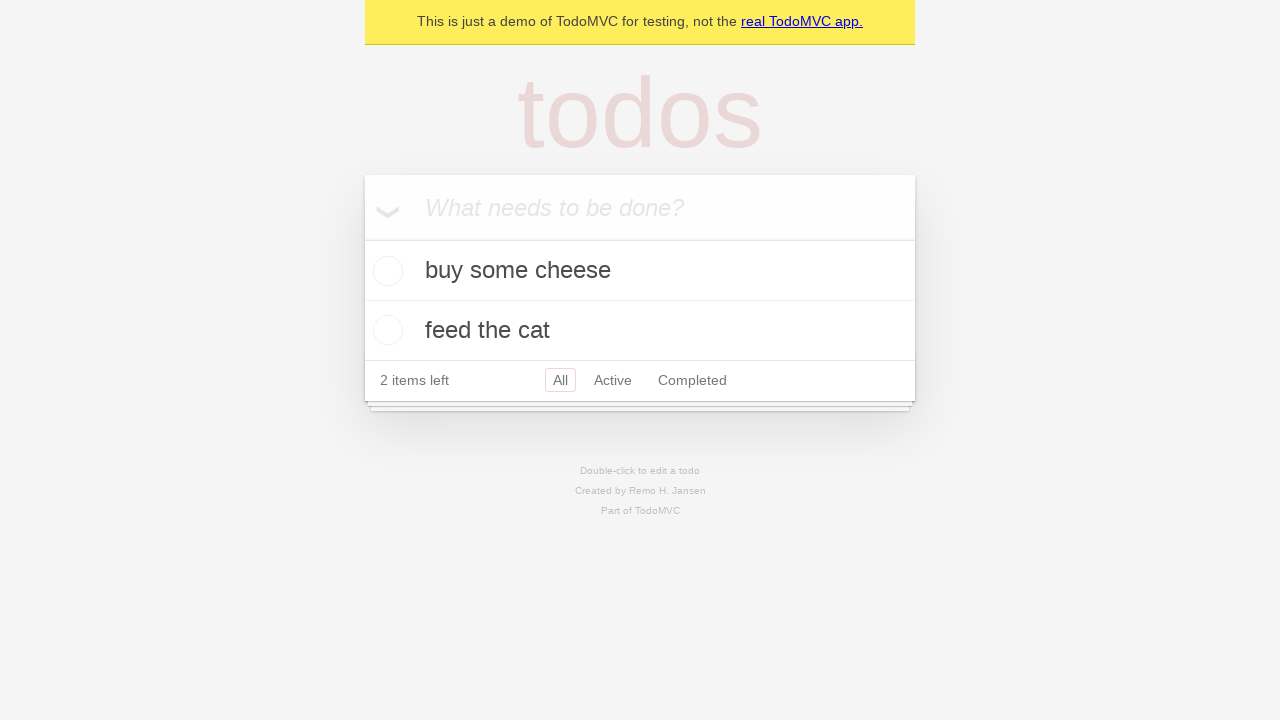

Filled todo input with 'book a doctors appointment' on internal:attr=[placeholder="What needs to be done?"i]
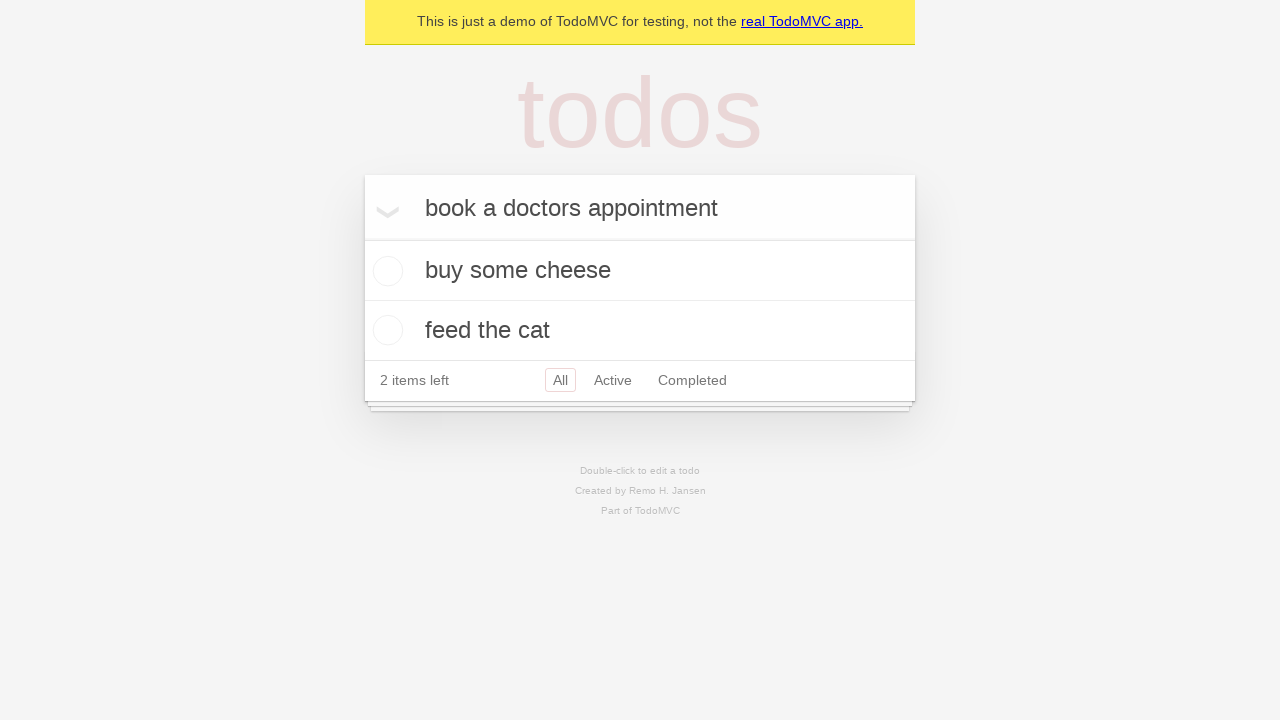

Pressed Enter to add third todo on internal:attr=[placeholder="What needs to be done?"i]
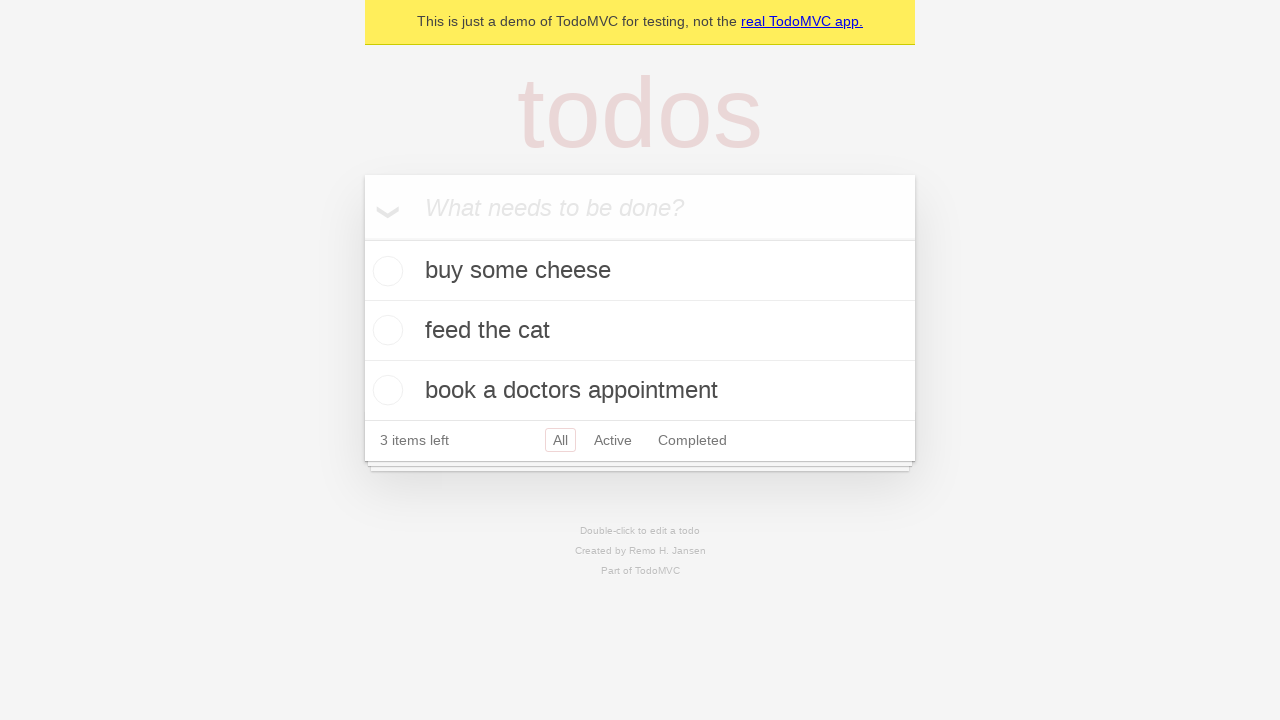

Waited for all three todos to be rendered
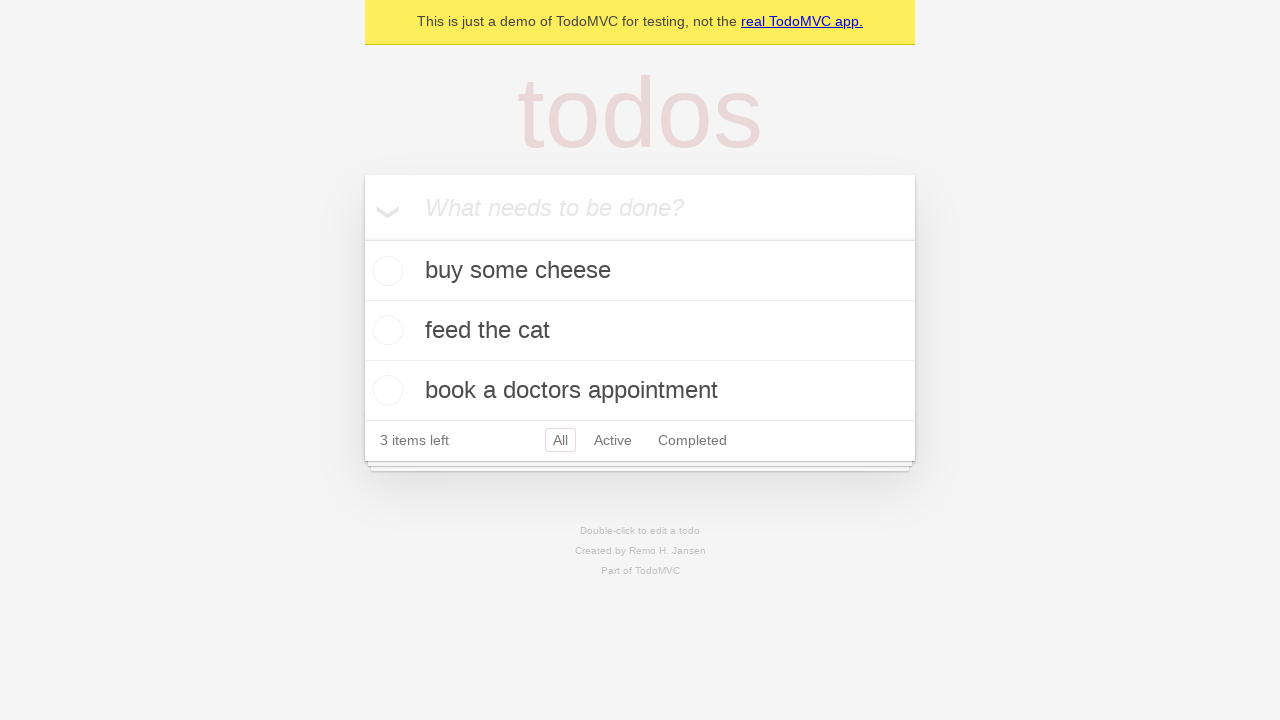

Clicked 'Mark all as complete' checkbox to mark all items as completed at (362, 238) on internal:label="Mark all as complete"i
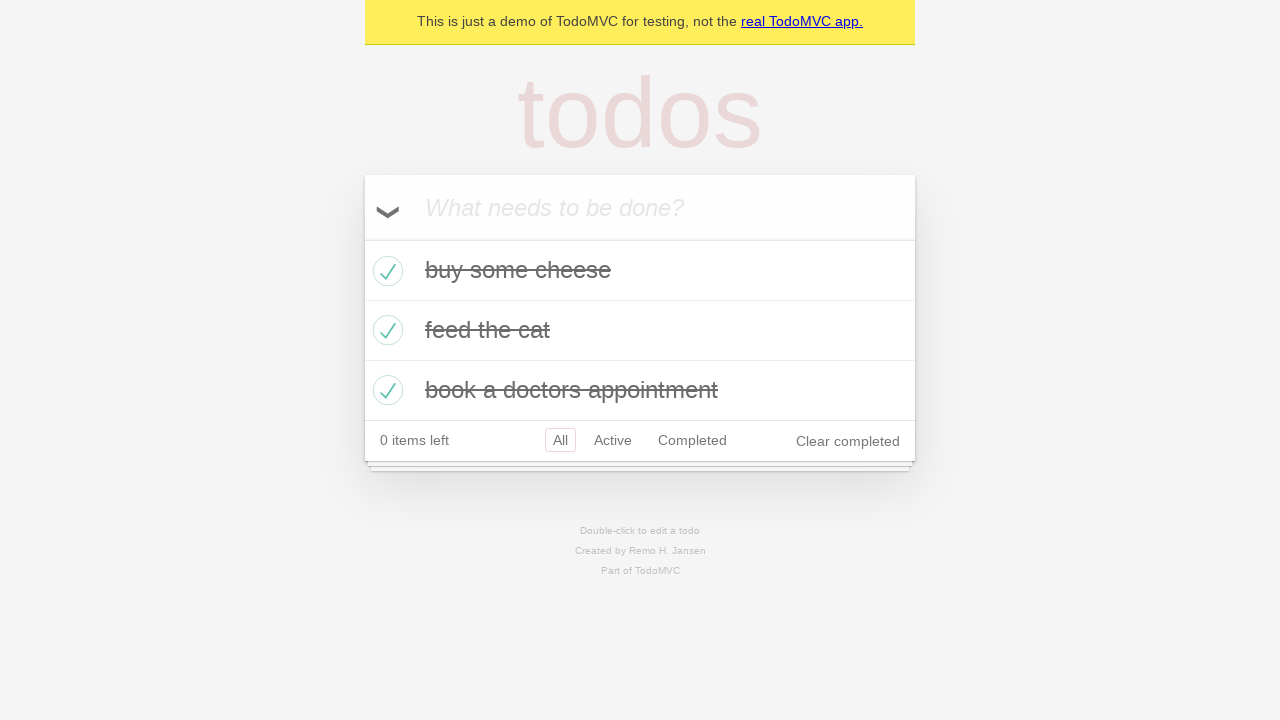

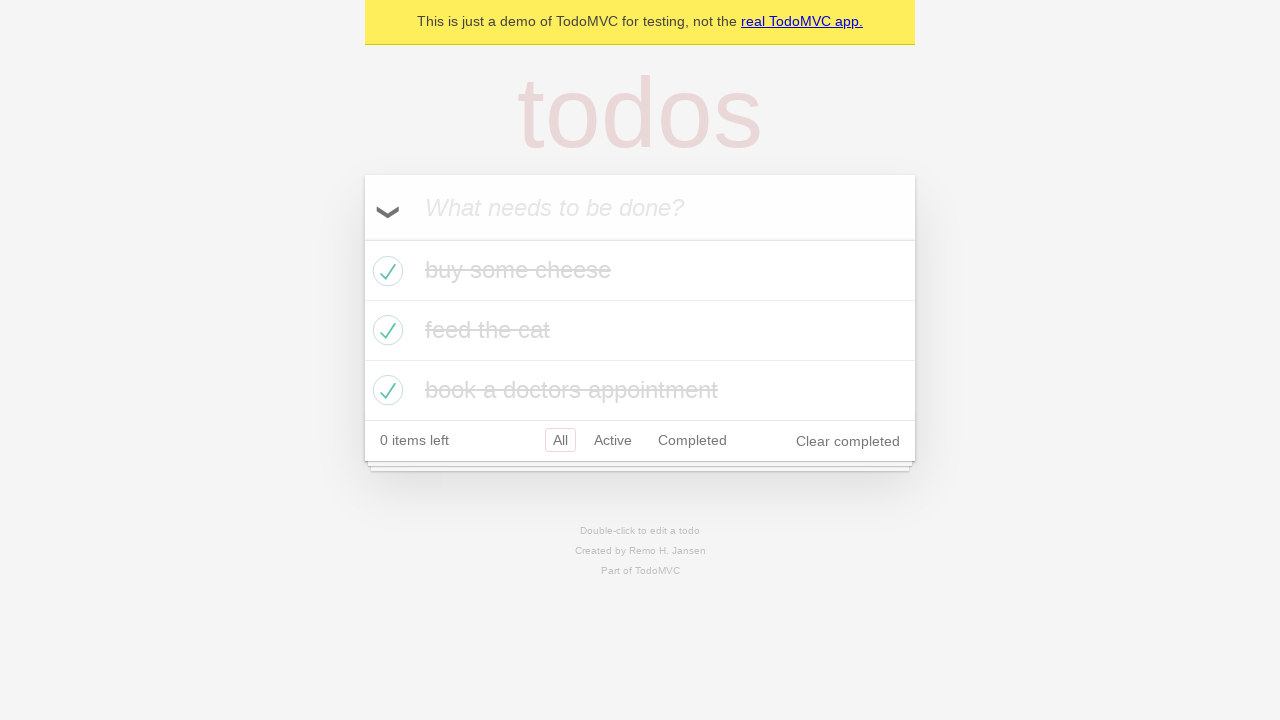